Tests opting out of A/B tests by forging an opt-out cookie after visiting the page, then refreshing to verify the page shows "No A/B Test" heading.

Starting URL: http://the-internet.herokuapp.com/abtest

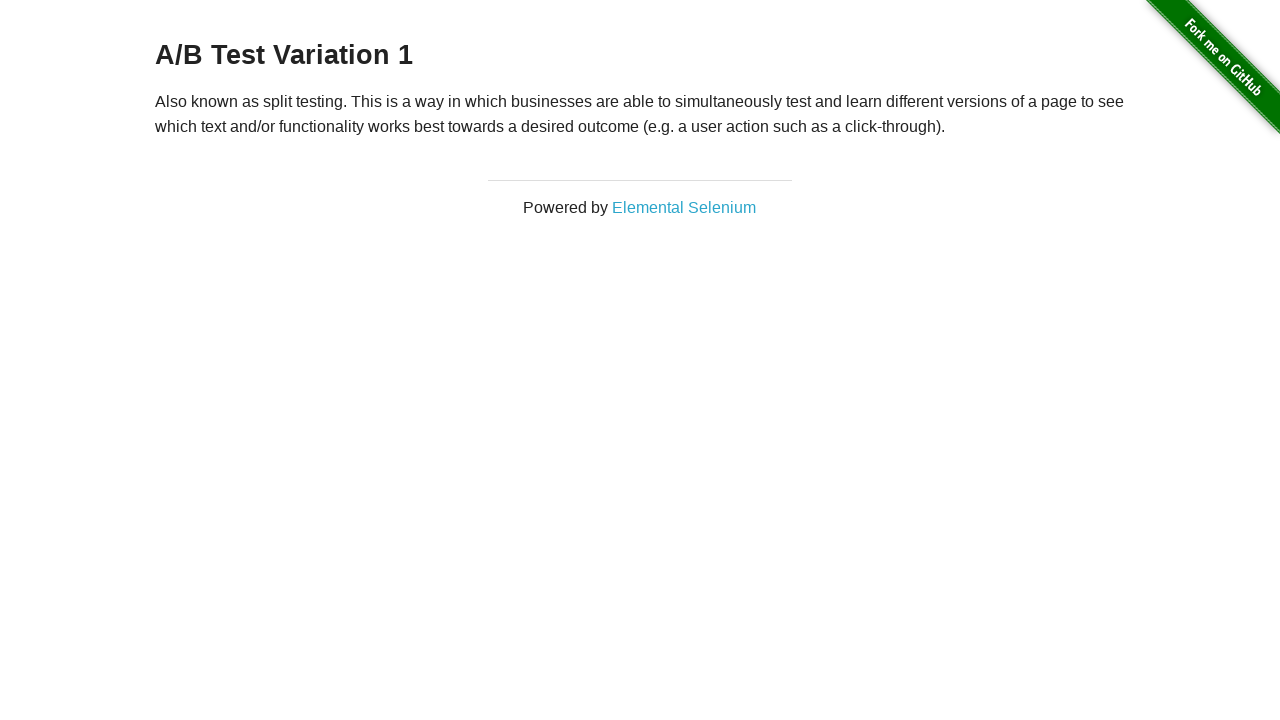

Located h3 heading element
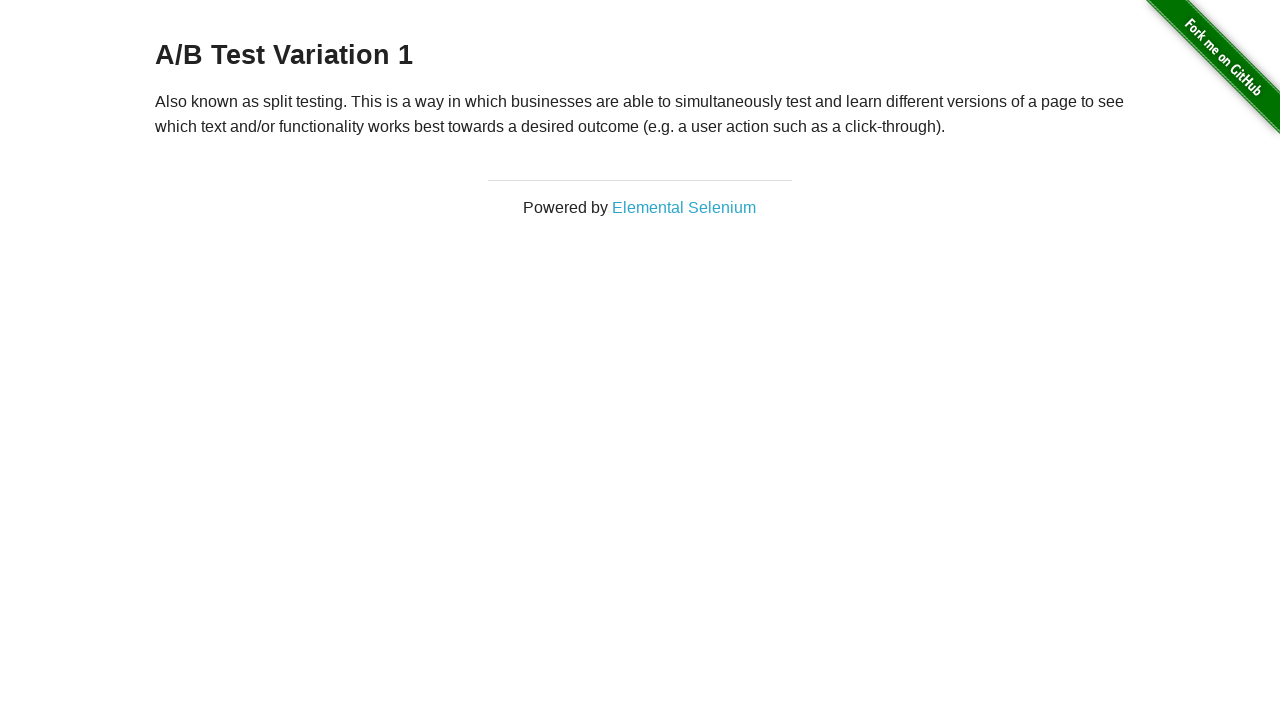

Extracted heading text content
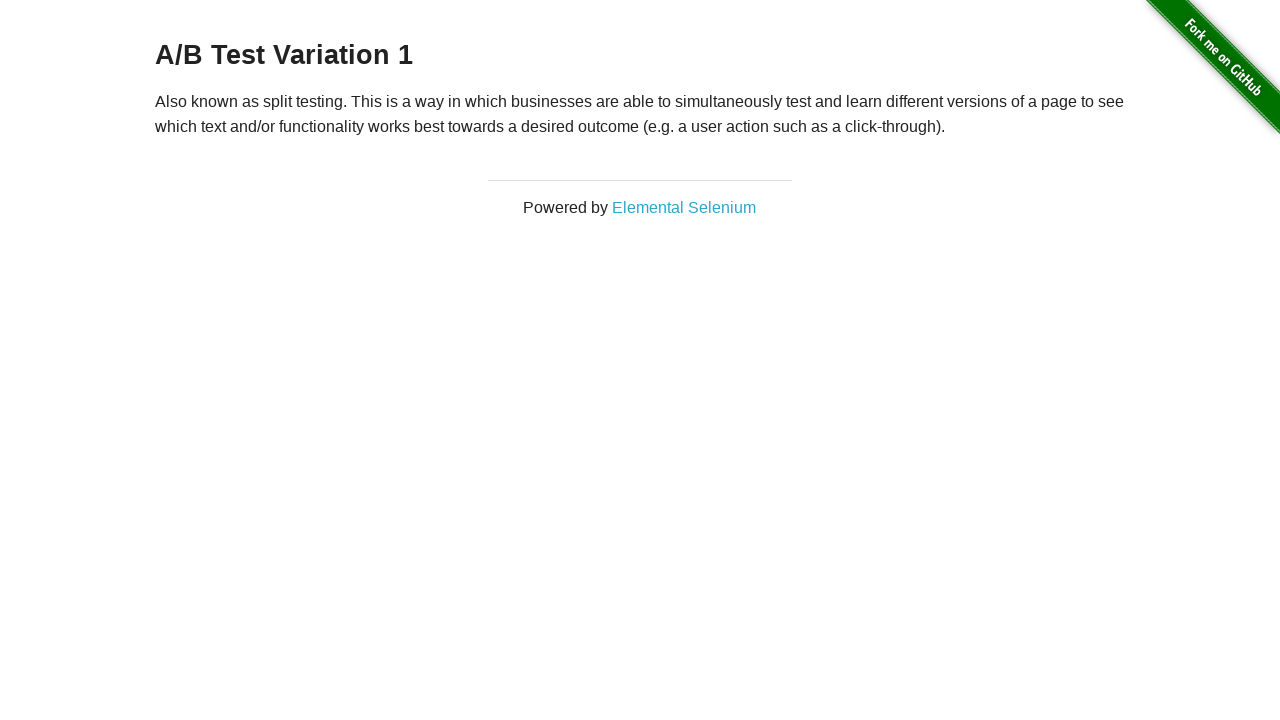

Verified initial heading starts with 'A/B Test'
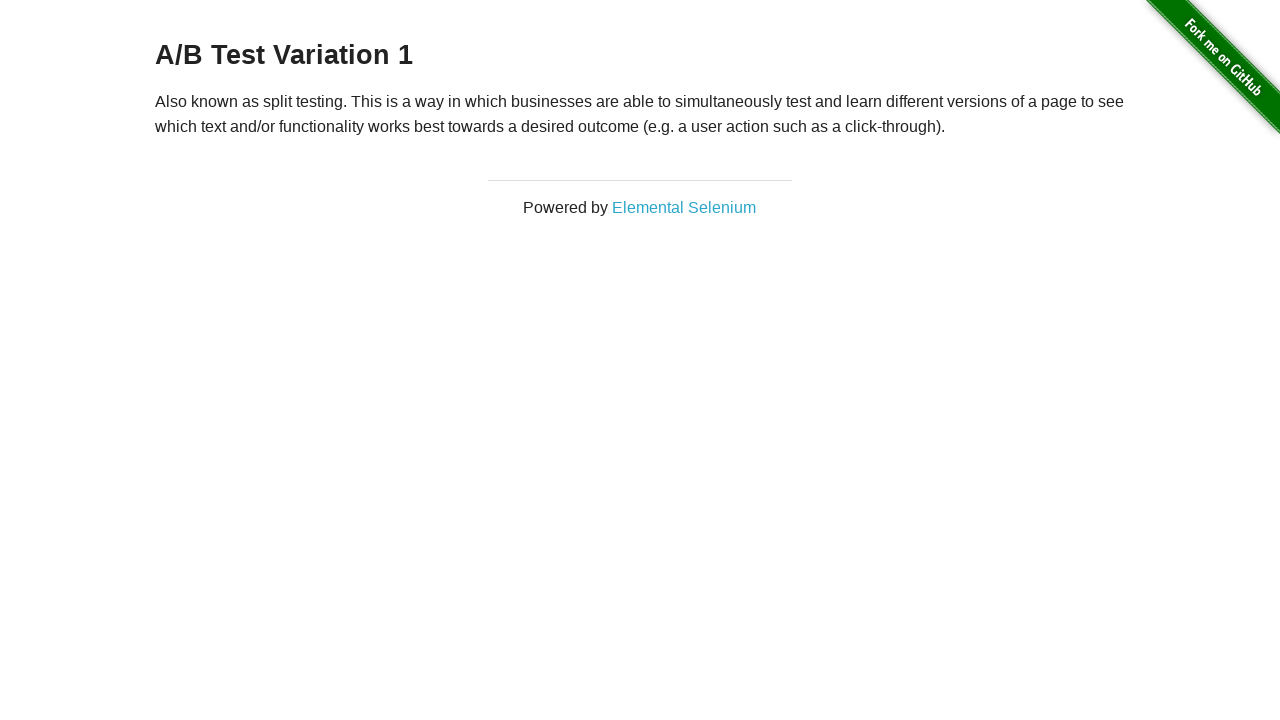

Added optimizelyOptOut cookie with value 'true'
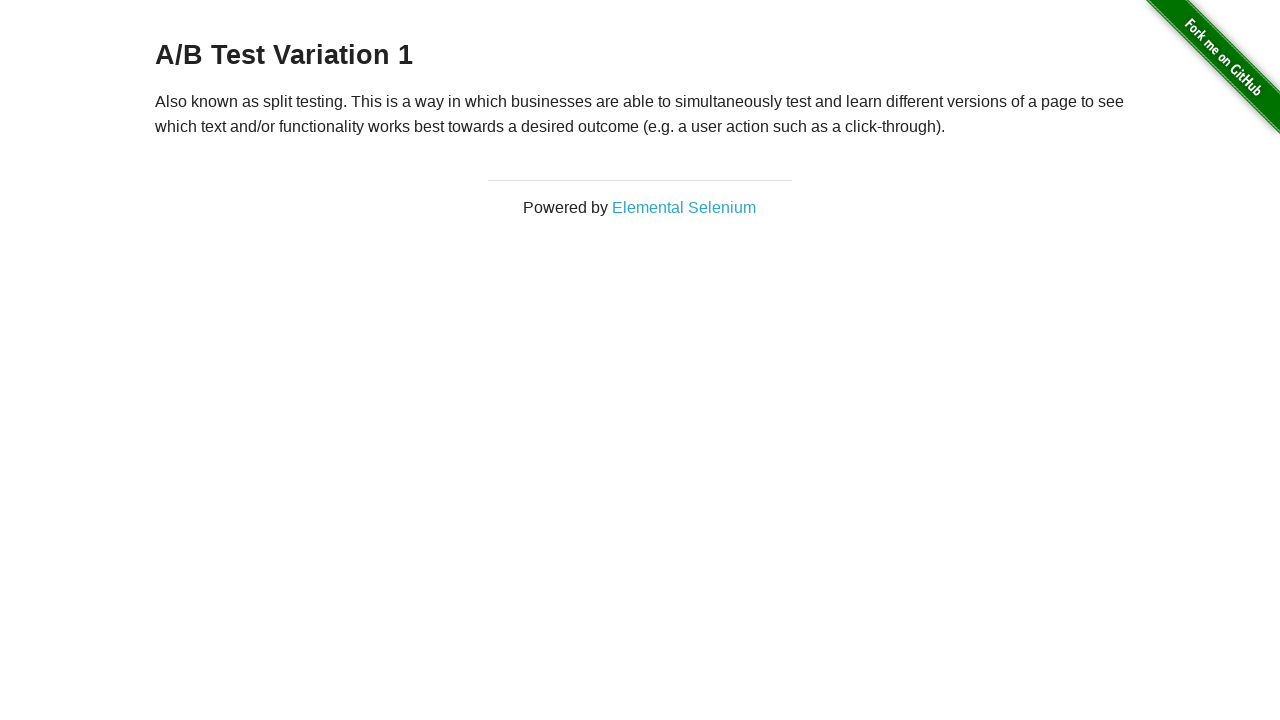

Reloaded page to apply opt-out cookie
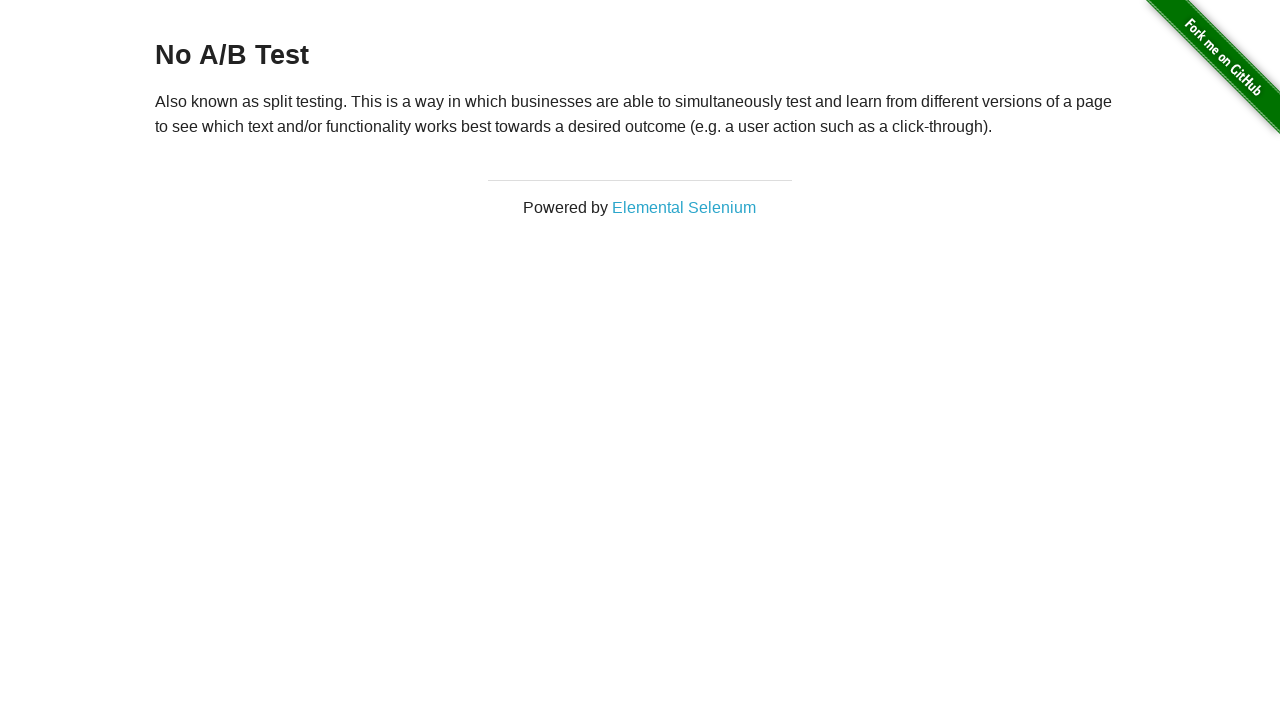

Extracted heading text content after reload
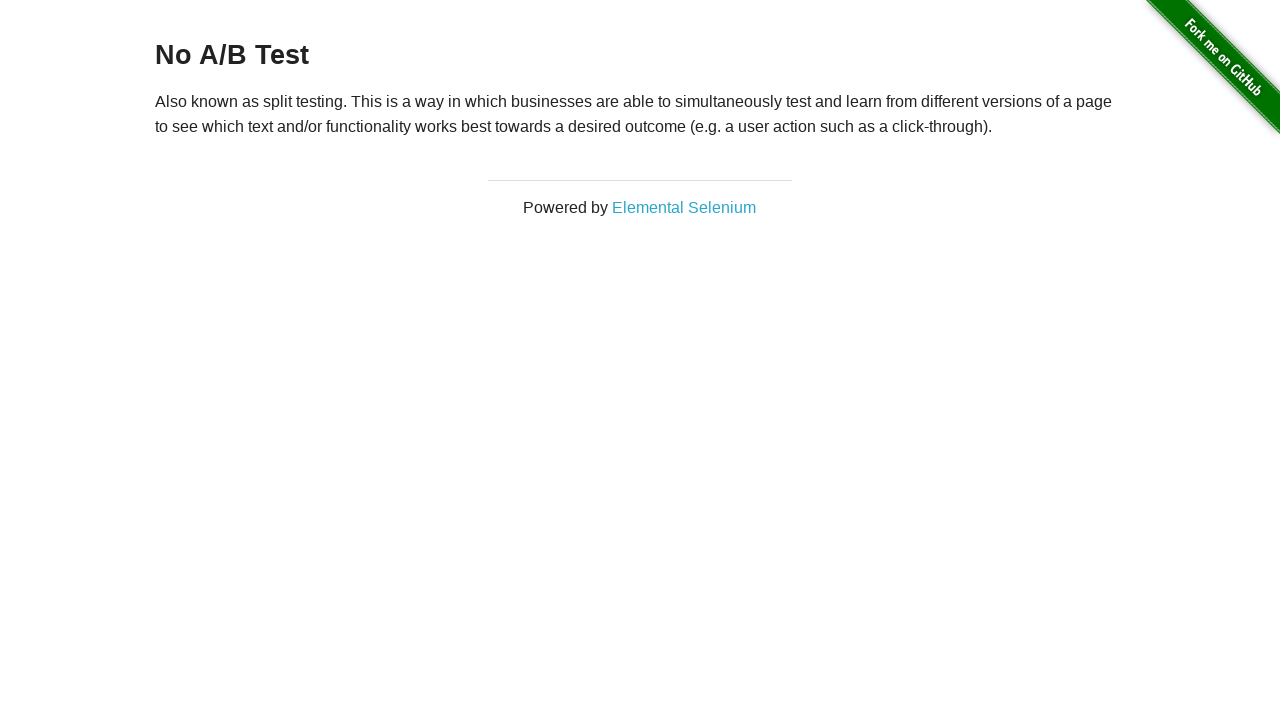

Verified heading now starts with 'No A/B Test' confirming opt-out success
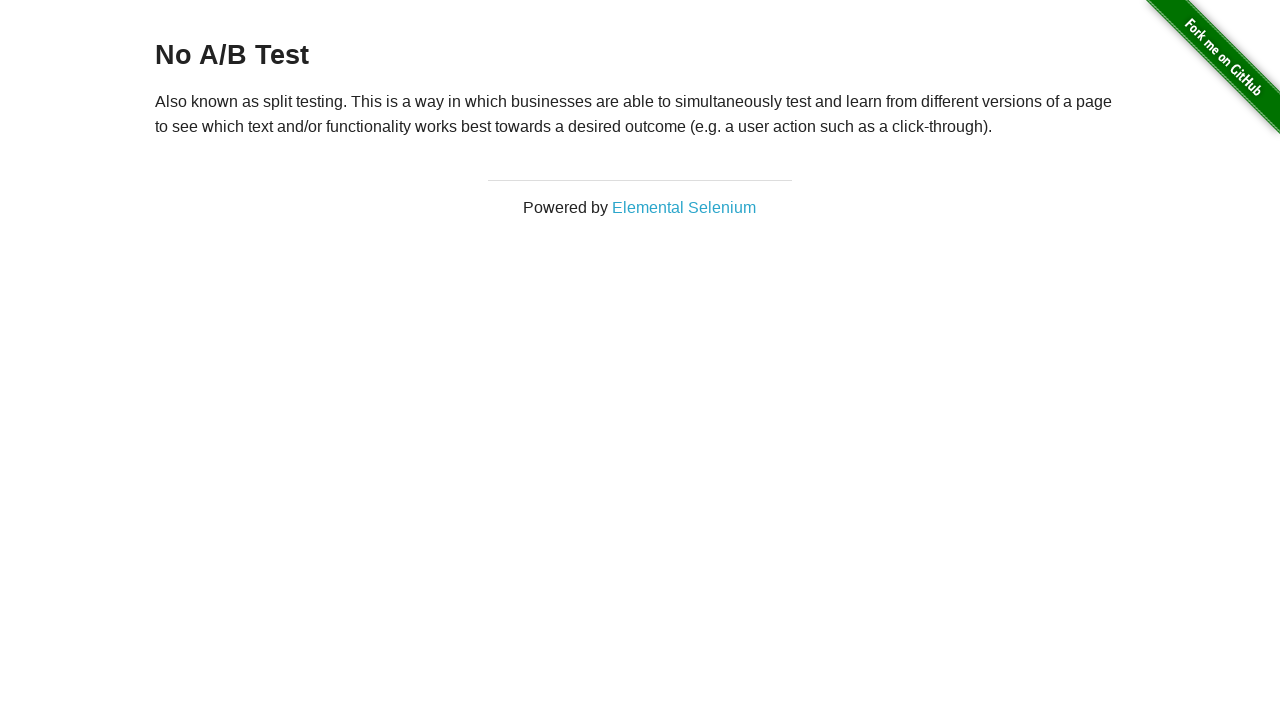

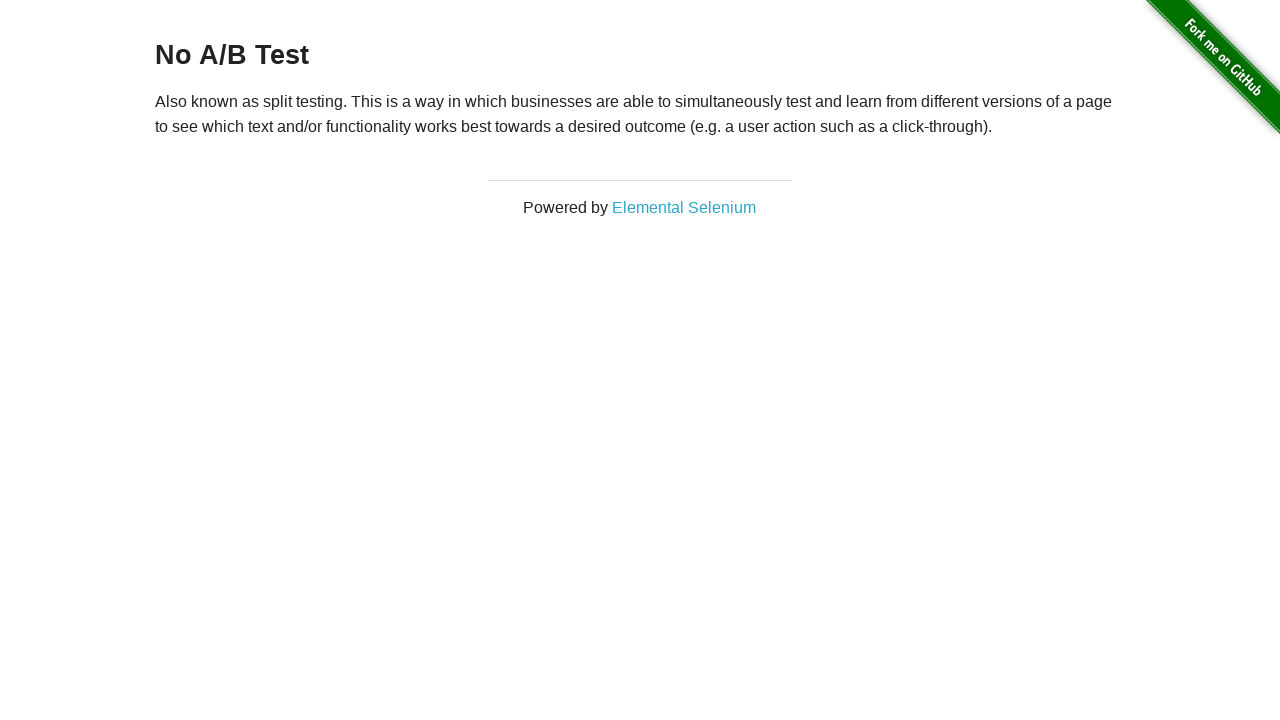